Tests dynamic dropdown selection for flight booking by selecting origin and destination stations

Starting URL: https://www.rahulshettyacademy.com/dropdownsPractise/

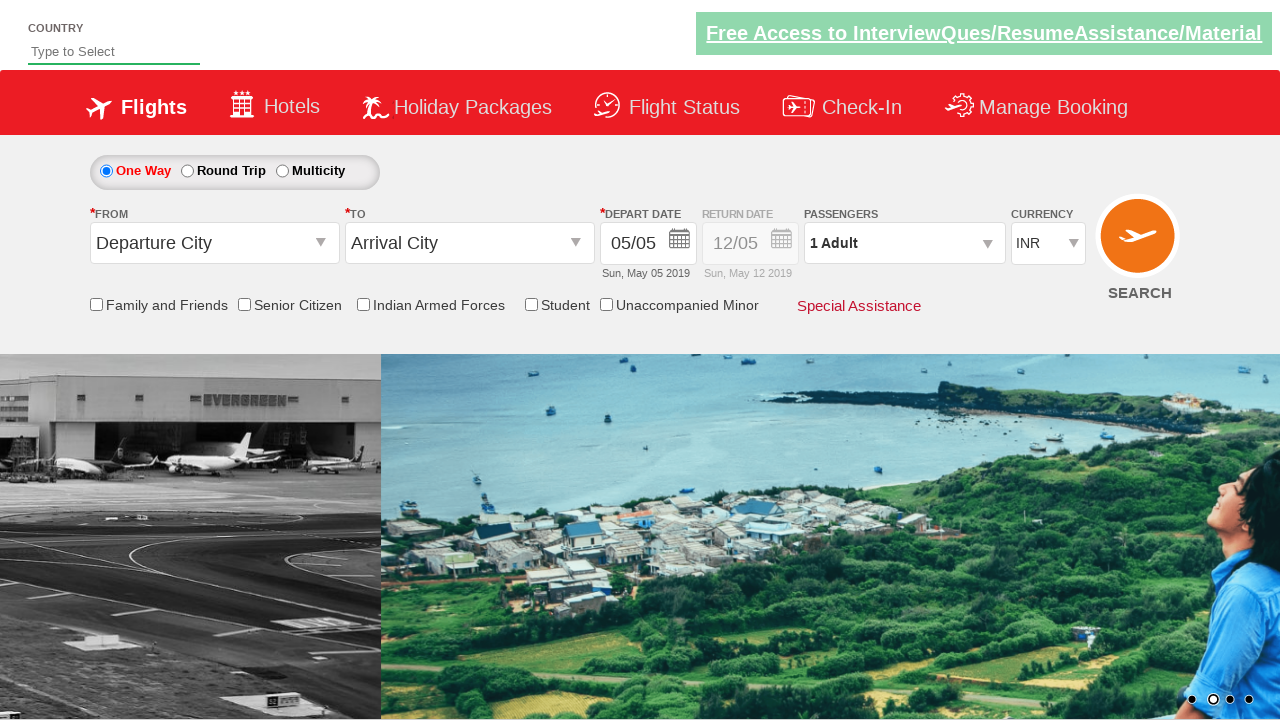

Clicked origin station dropdown to open it at (214, 243) on #ctl00_mainContent_ddl_originStation1_CTXT
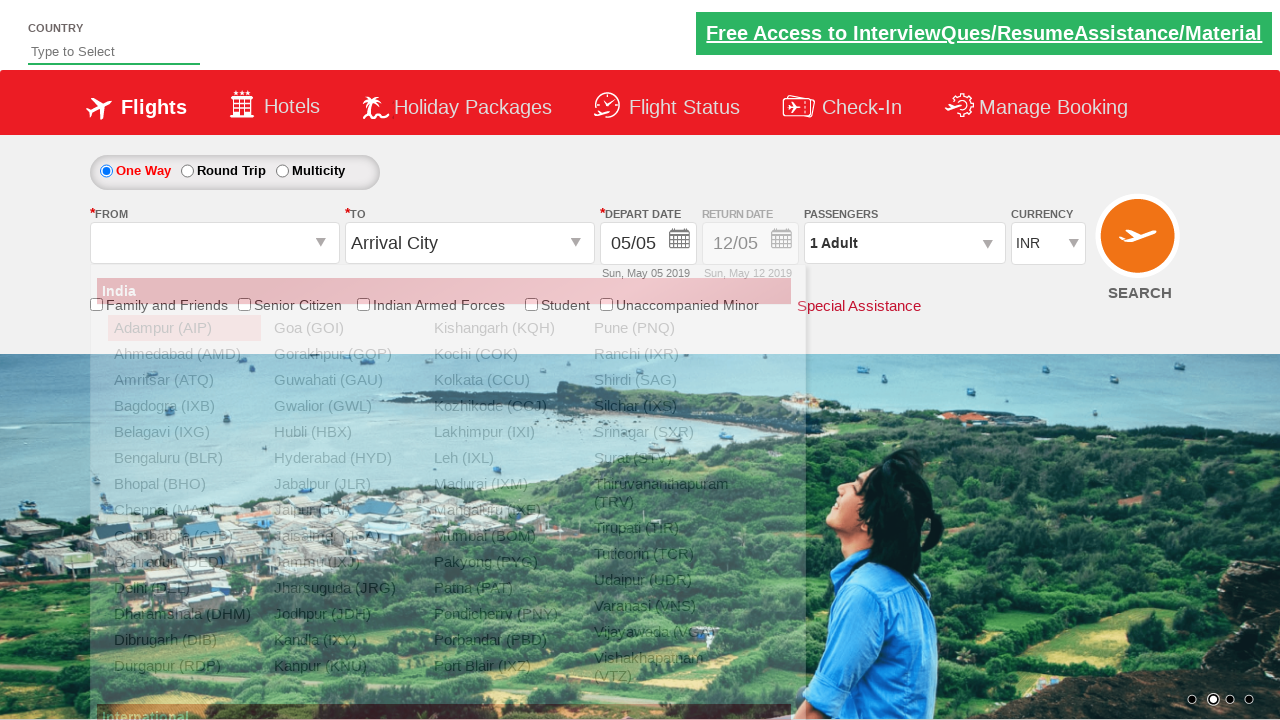

Selected KQH as origin station at (504, 328) on a[value='KQH']
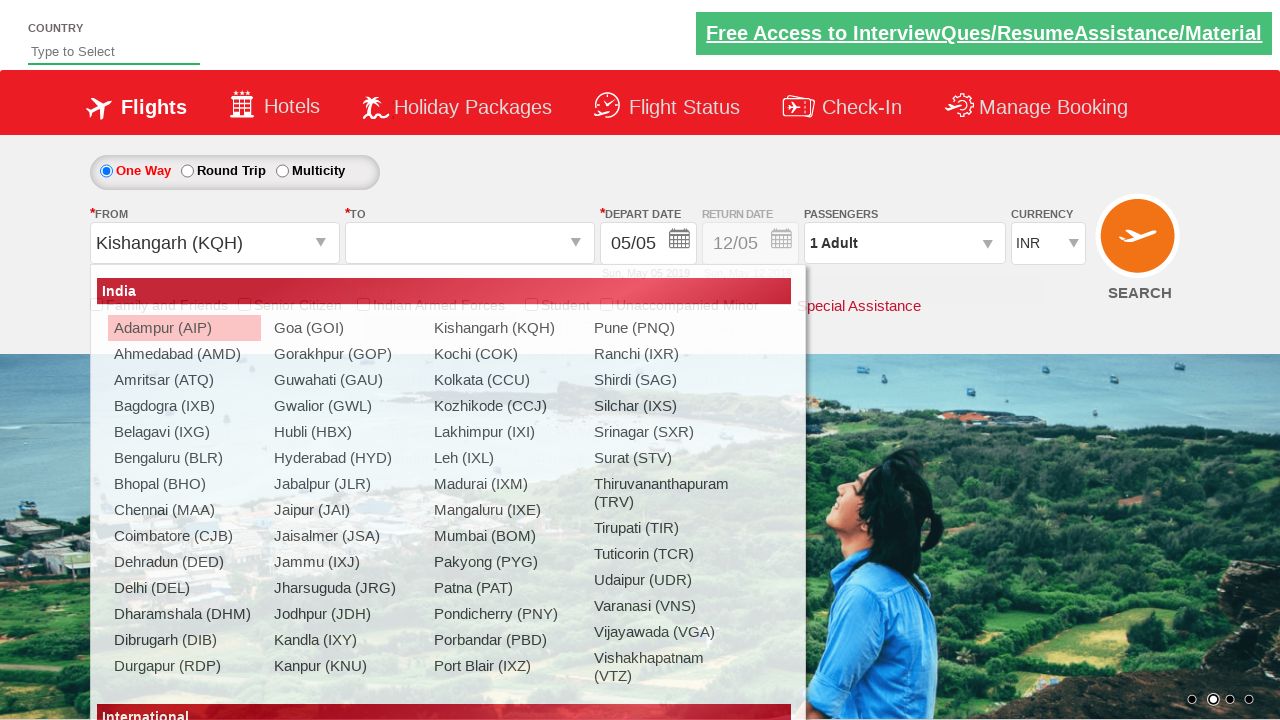

Waited for destination dropdown to be ready
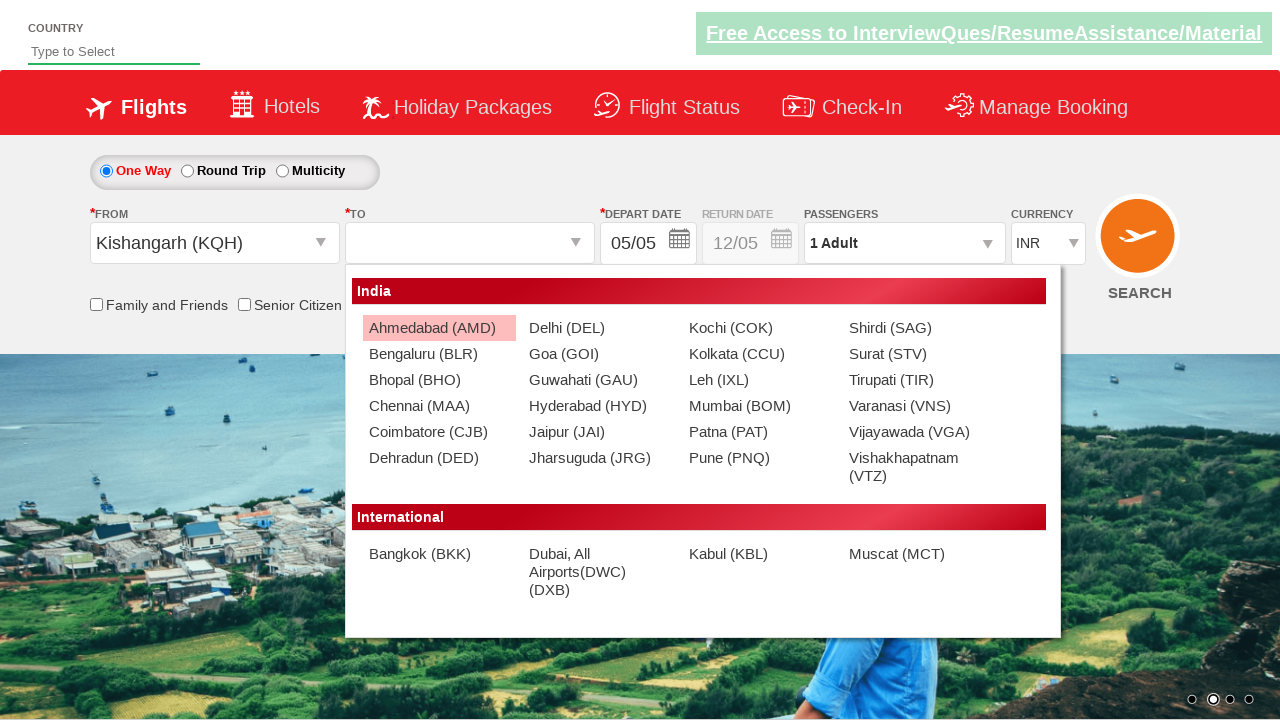

Selected PAT as destination station at (759, 432) on div#glsctl00_mainContent_ddl_destinationStation1_CTNR a[value='PAT']
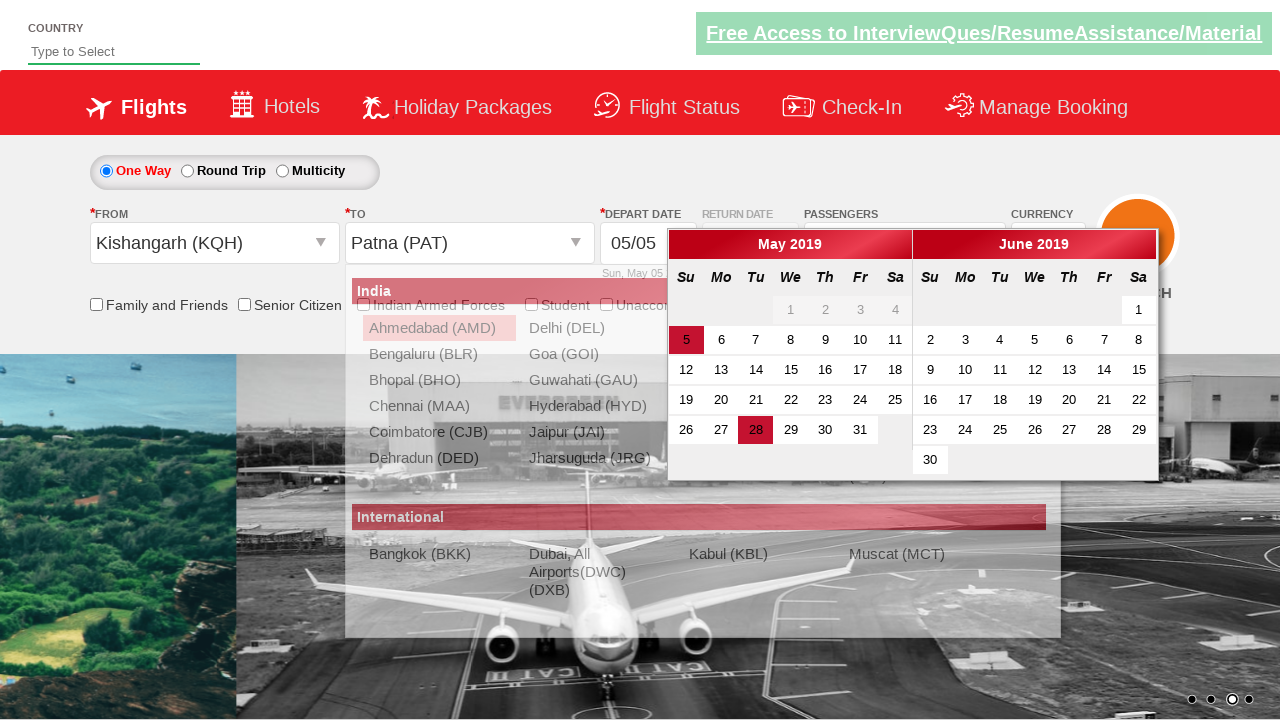

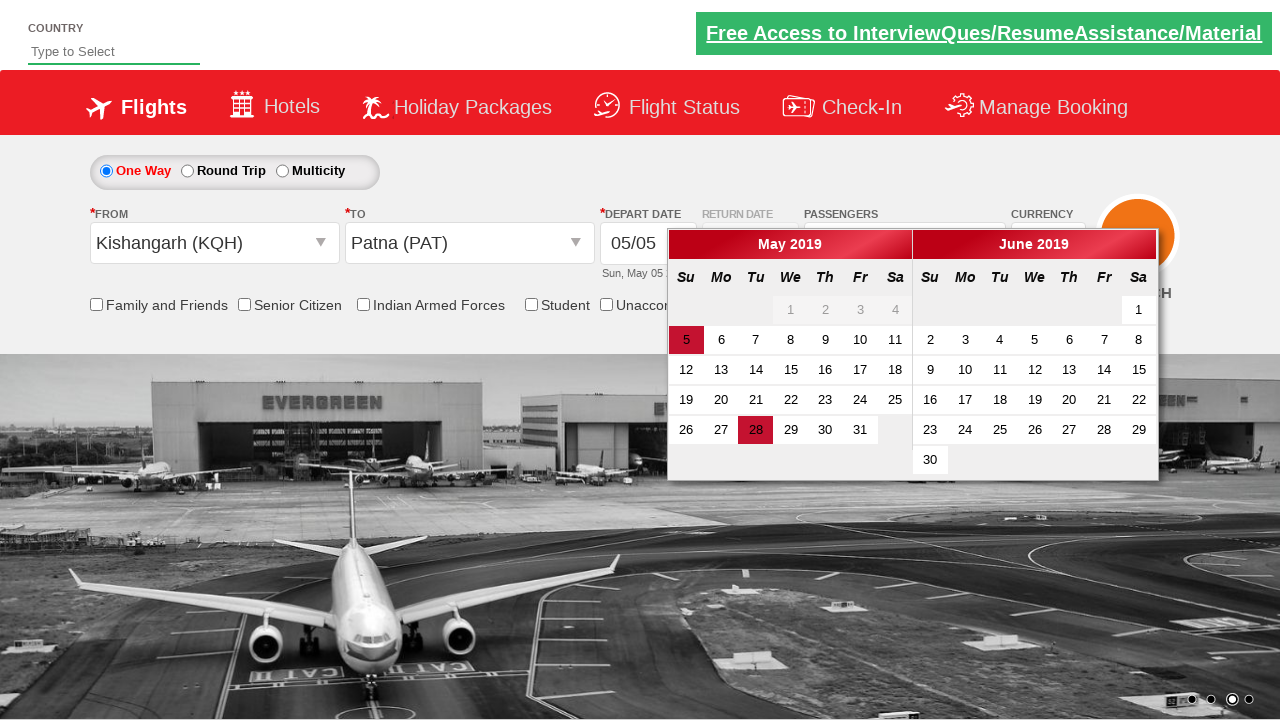